Navigates to posts page and clicks on the login navigation link

Starting URL: http://training.skillo-bg.com:4300/posts/all

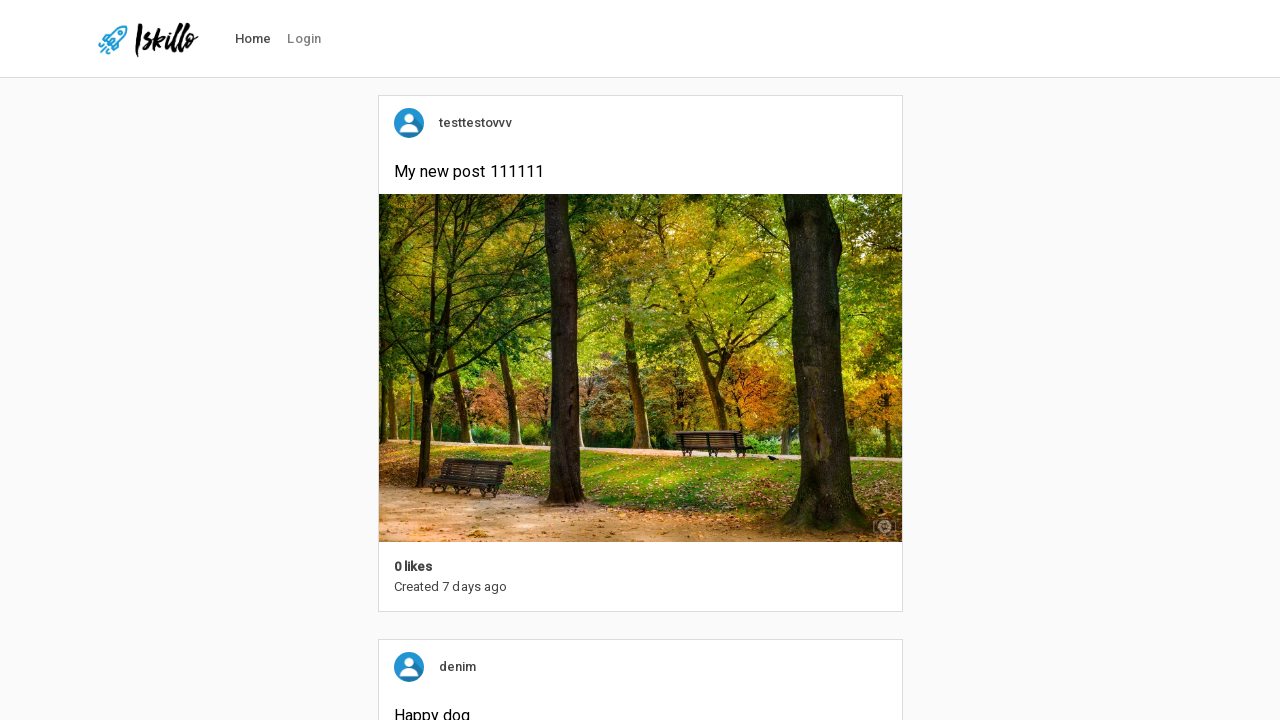

Navigated to posts page at http://training.skillo-bg.com:4300/posts/all
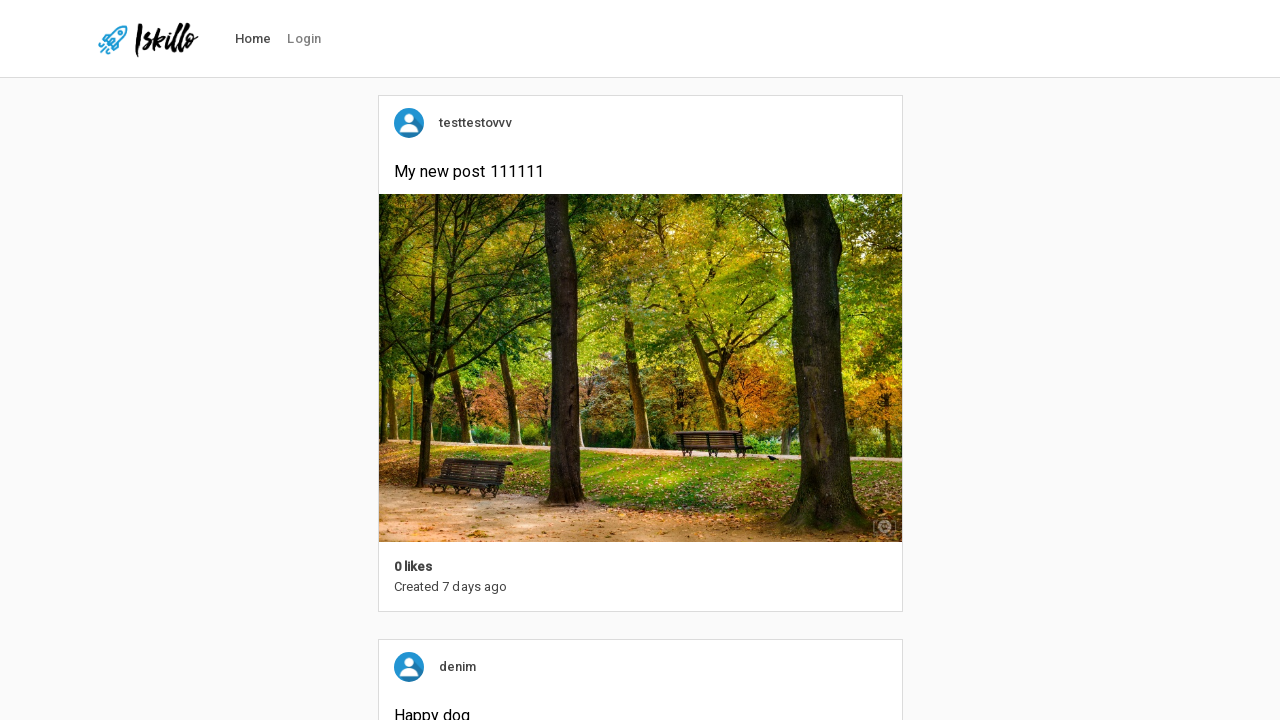

Login navigation link loaded and became visible
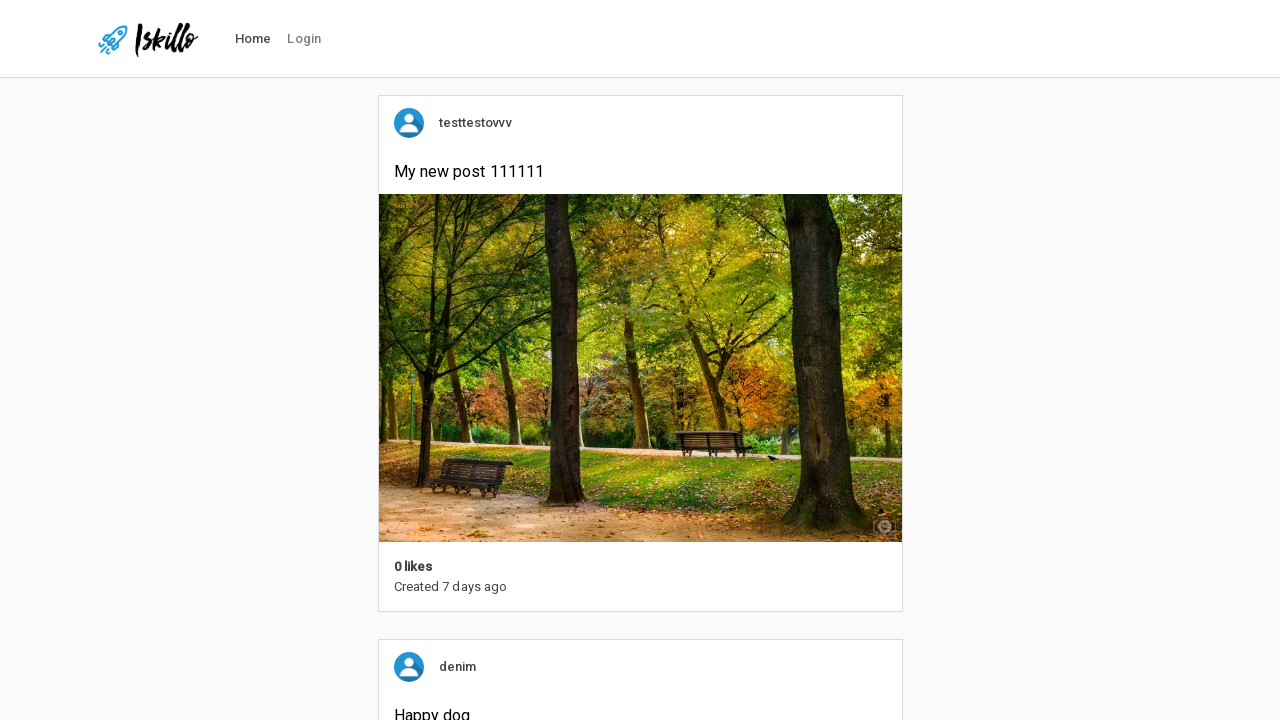

Clicked on the login navigation link at (304, 39) on #nav-link-login
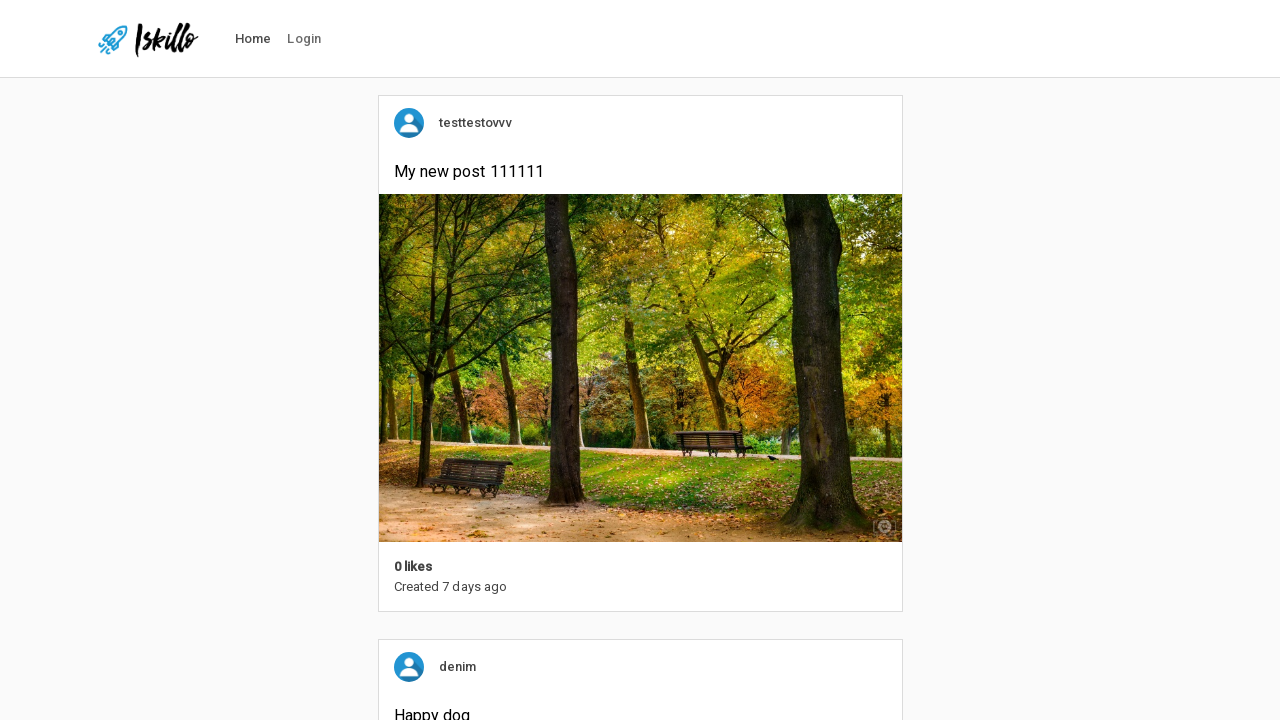

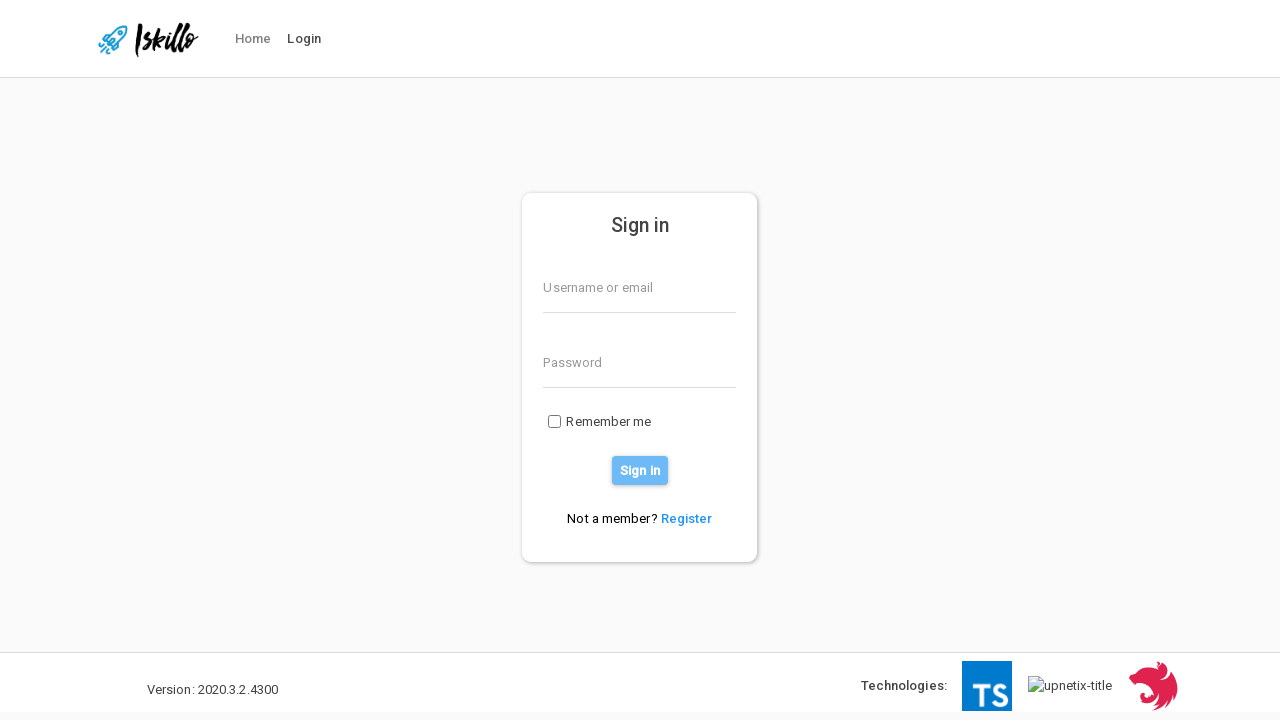